Tests a slow calculator web application by setting a delay, performing a simple addition (7+8), and verifying the result

Starting URL: https://bonigarcia.dev/selenium-webdriver-java/slow-calculator.html

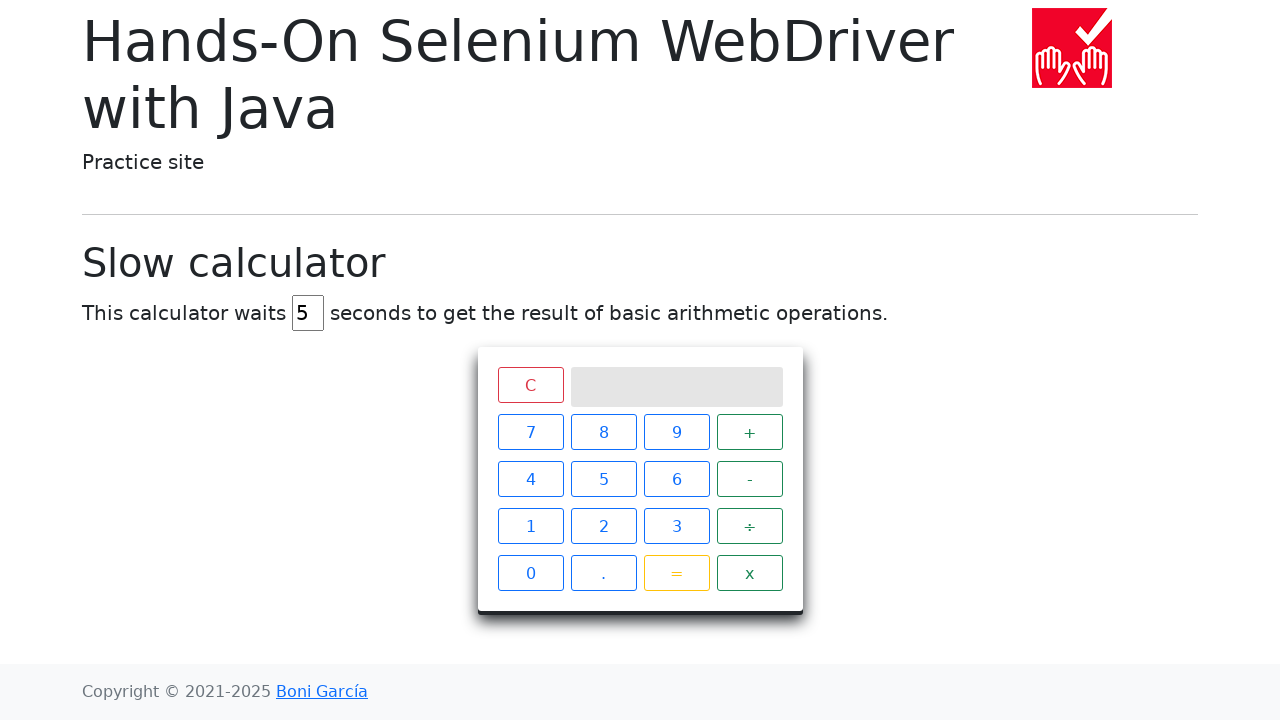

Cleared the delay input field on #delay
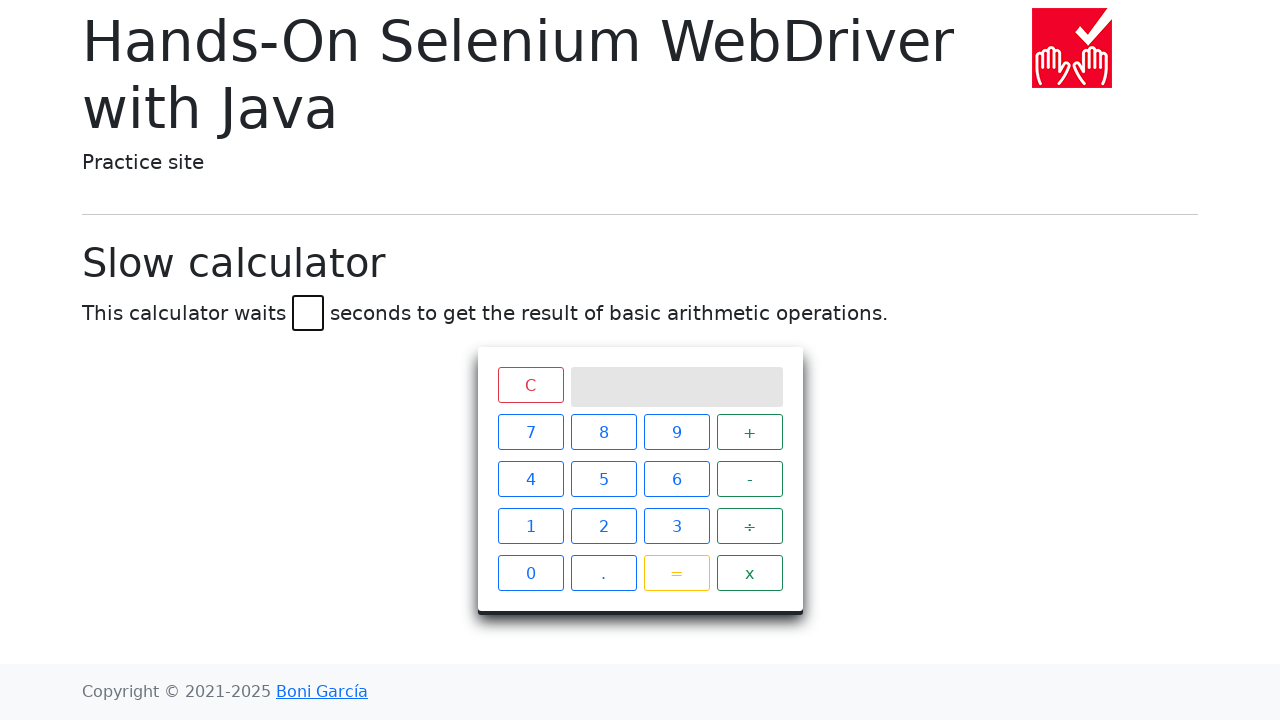

Set delay value to 45 milliseconds on #delay
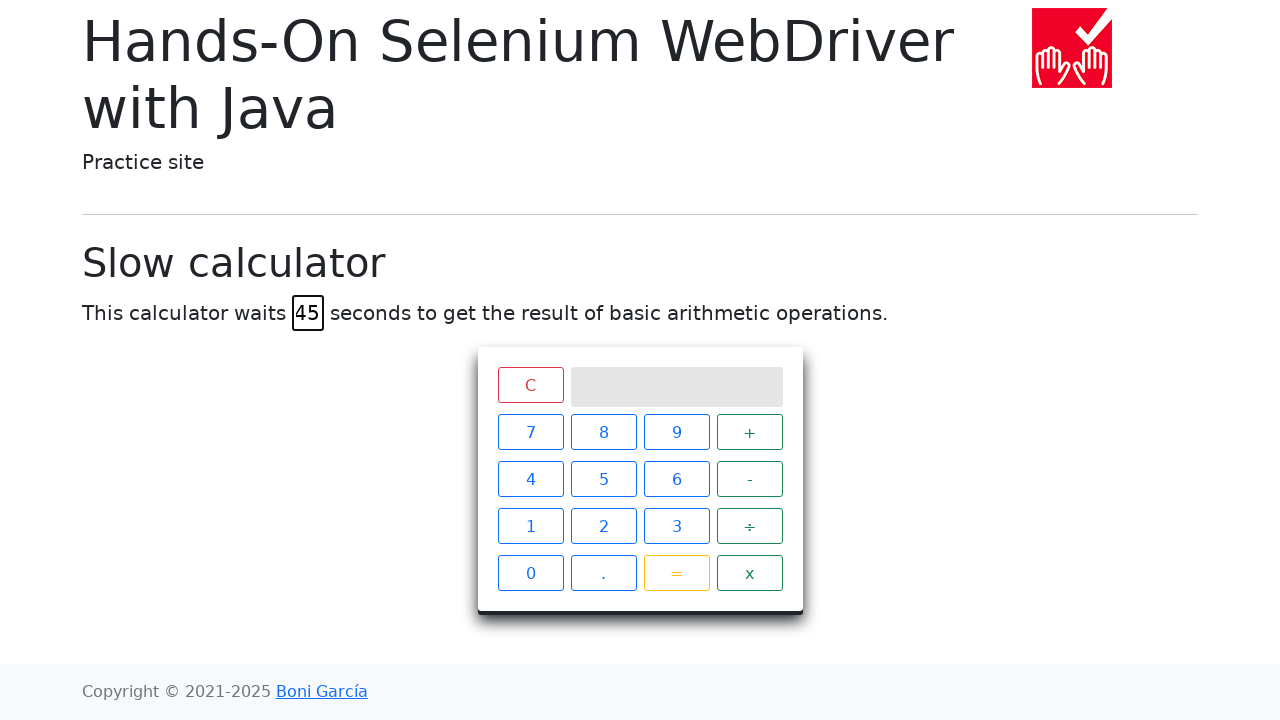

Clicked number 7 on calculator at (530, 432) on xpath=//*[@id="calculator"]/div[2]/span[1]
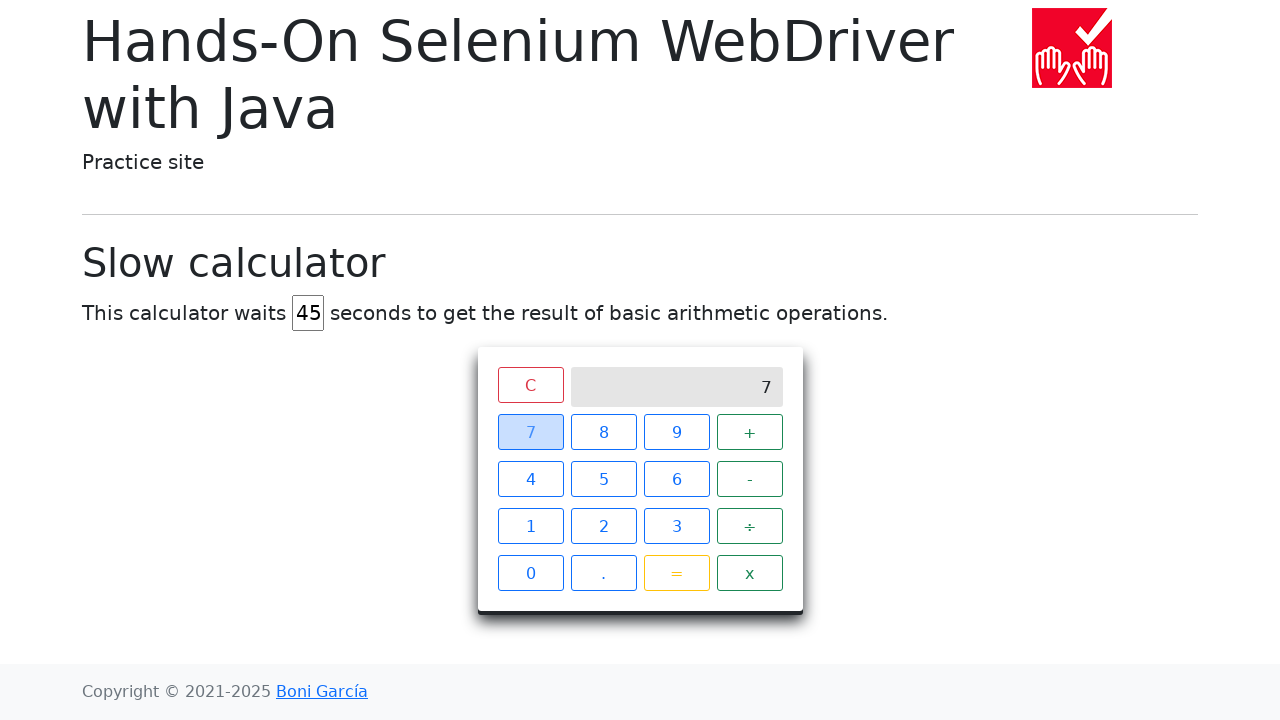

Clicked plus operator on calculator at (750, 432) on xpath=//*[@id="calculator"]/div[2]/span[4]
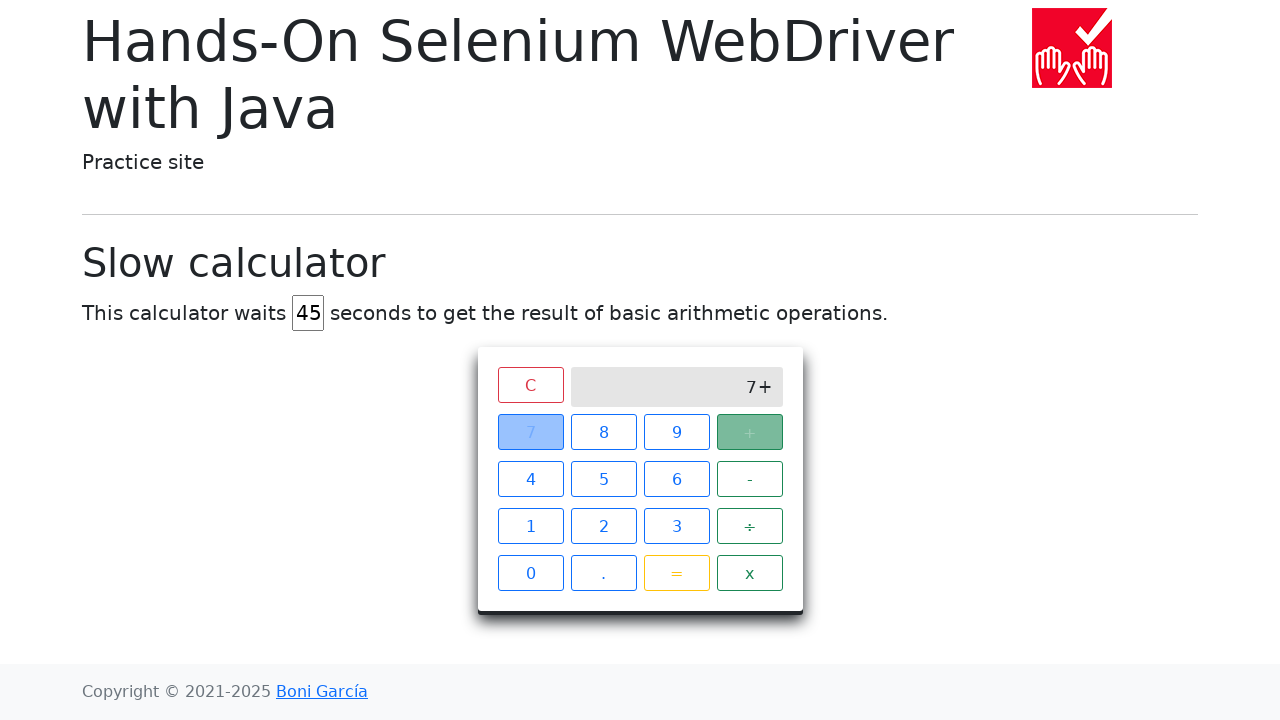

Clicked number 8 on calculator at (604, 432) on xpath=//*[@id="calculator"]/div[2]/span[2]
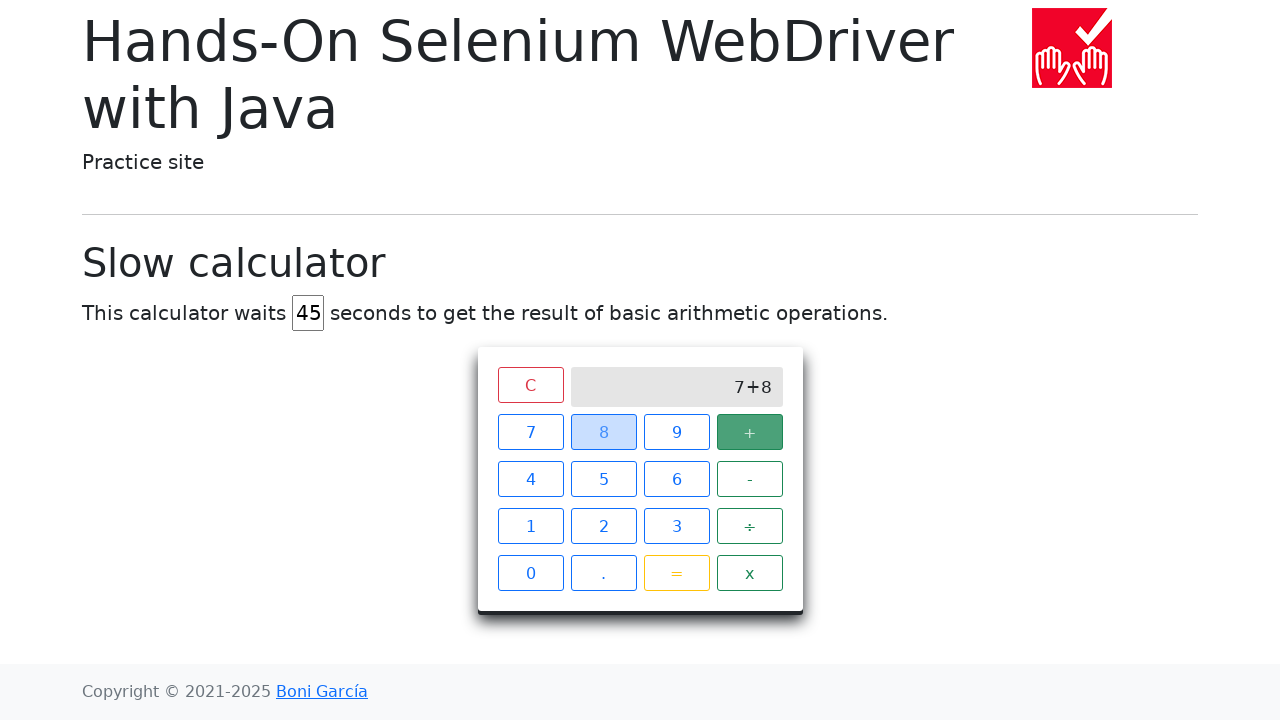

Clicked equals button on calculator at (676, 573) on xpath=//*[@id="calculator"]/div[2]/span[15]
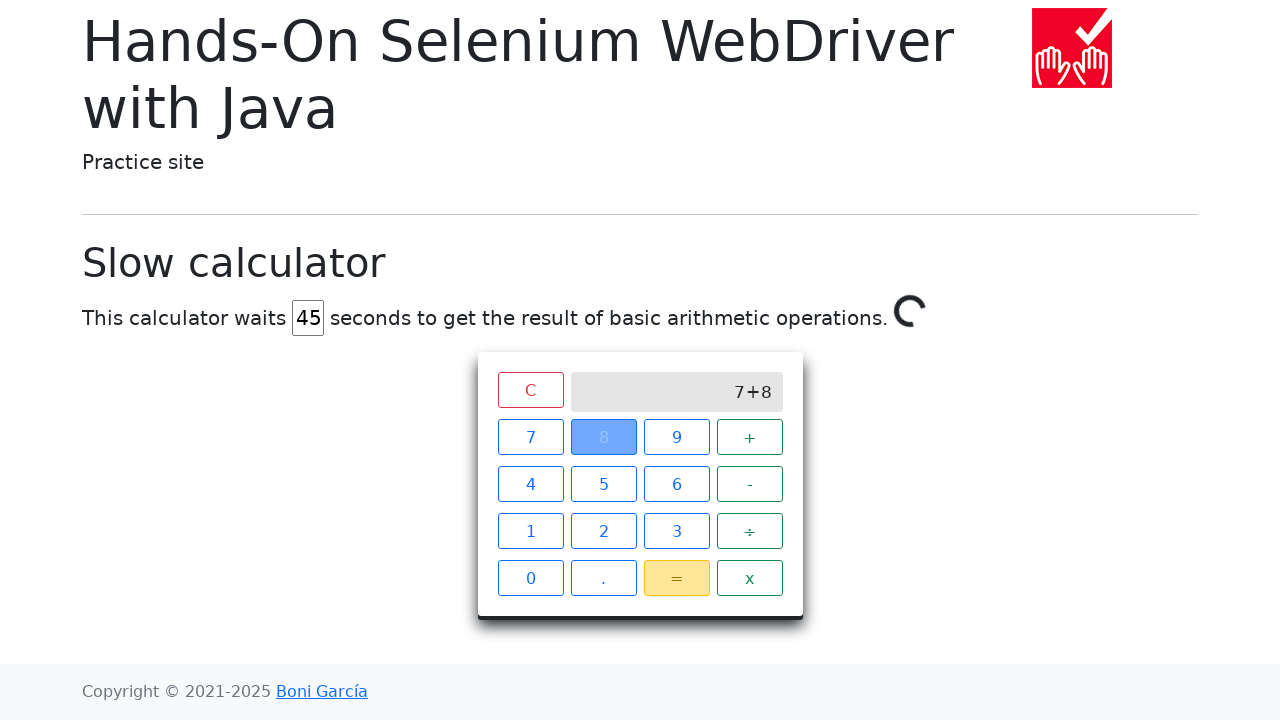

Verified calculator result is 15 (7+8)
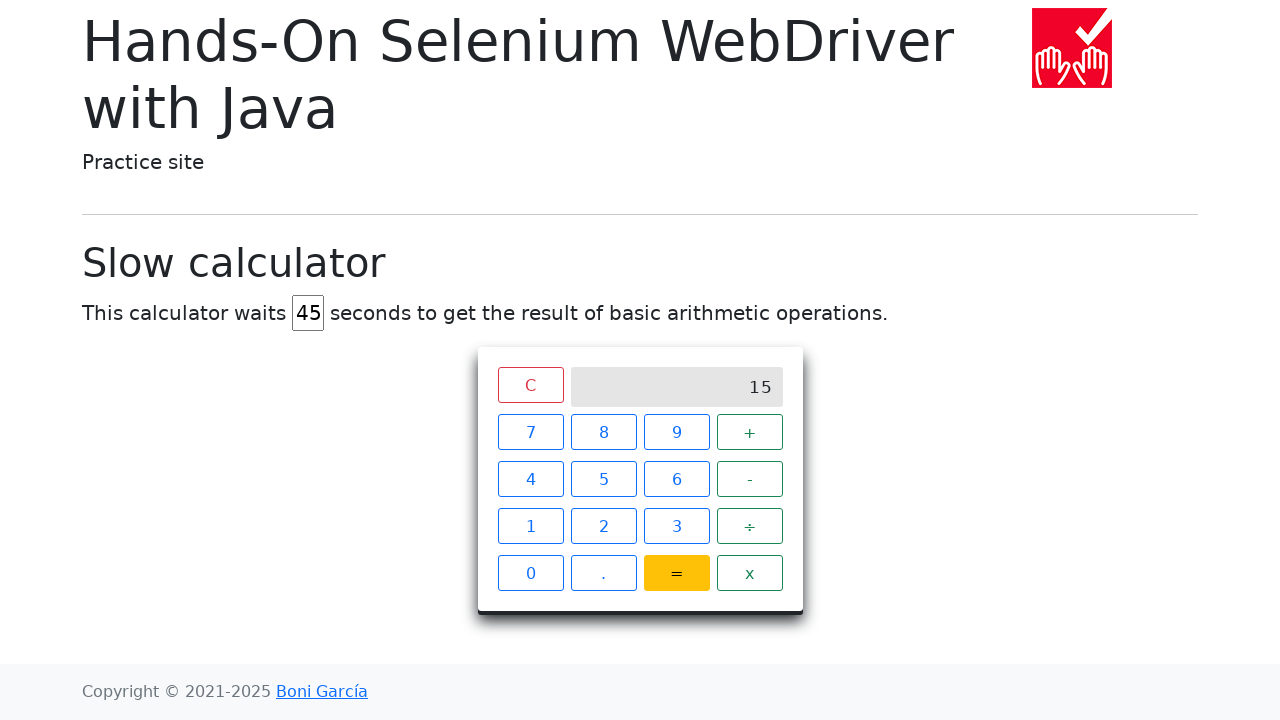

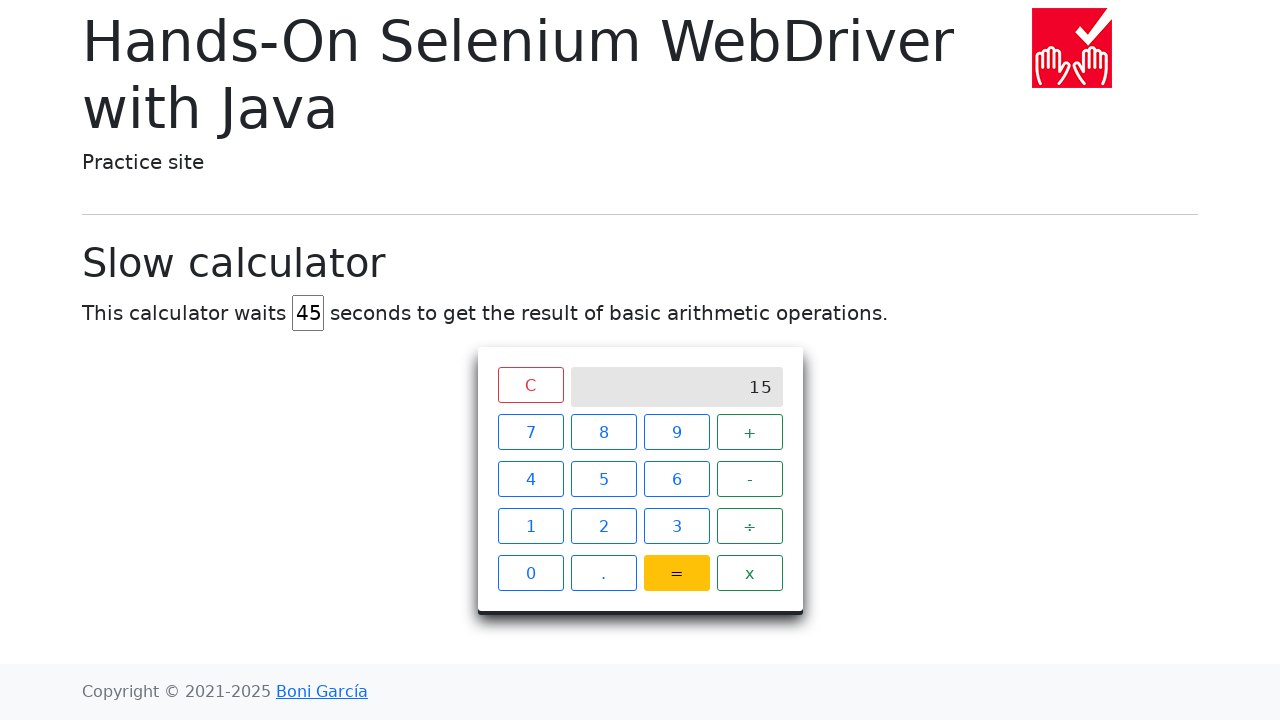